Tests sending a tab key press using keyboard actions and verifies the page displays the correct key that was pressed

Starting URL: http://the-internet.herokuapp.com/key_presses

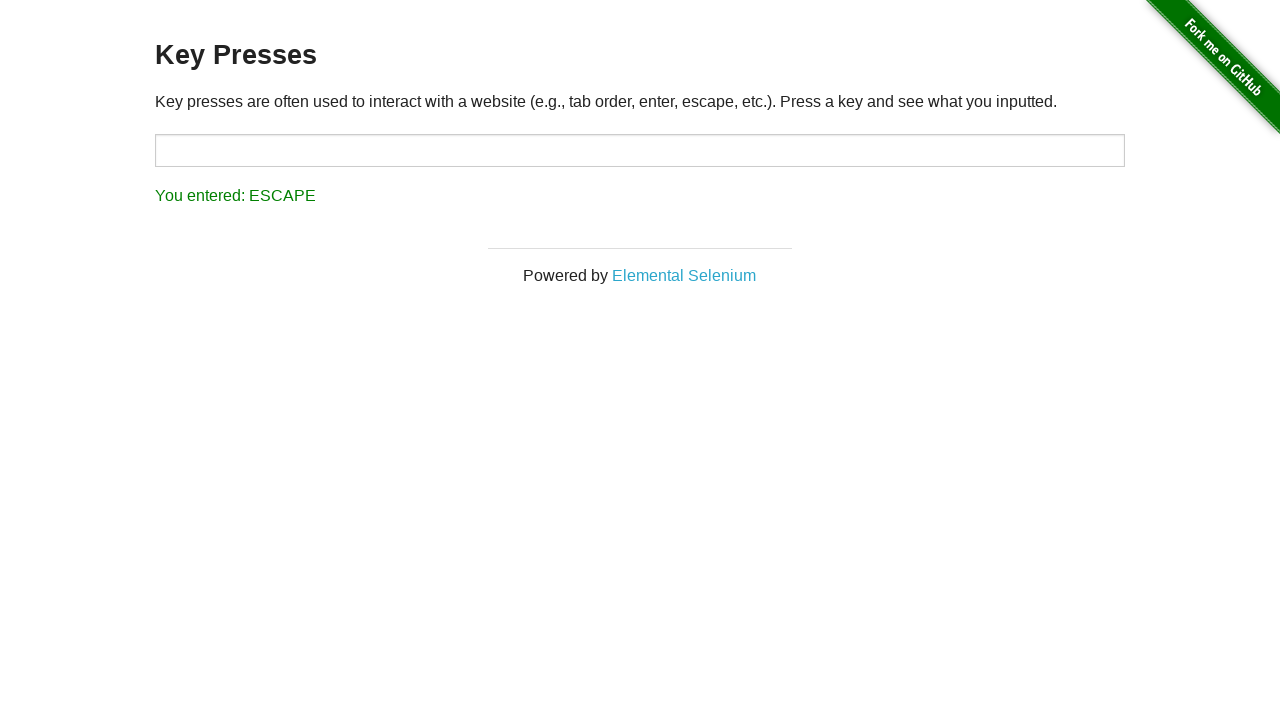

Pressed Tab key on the keyboard
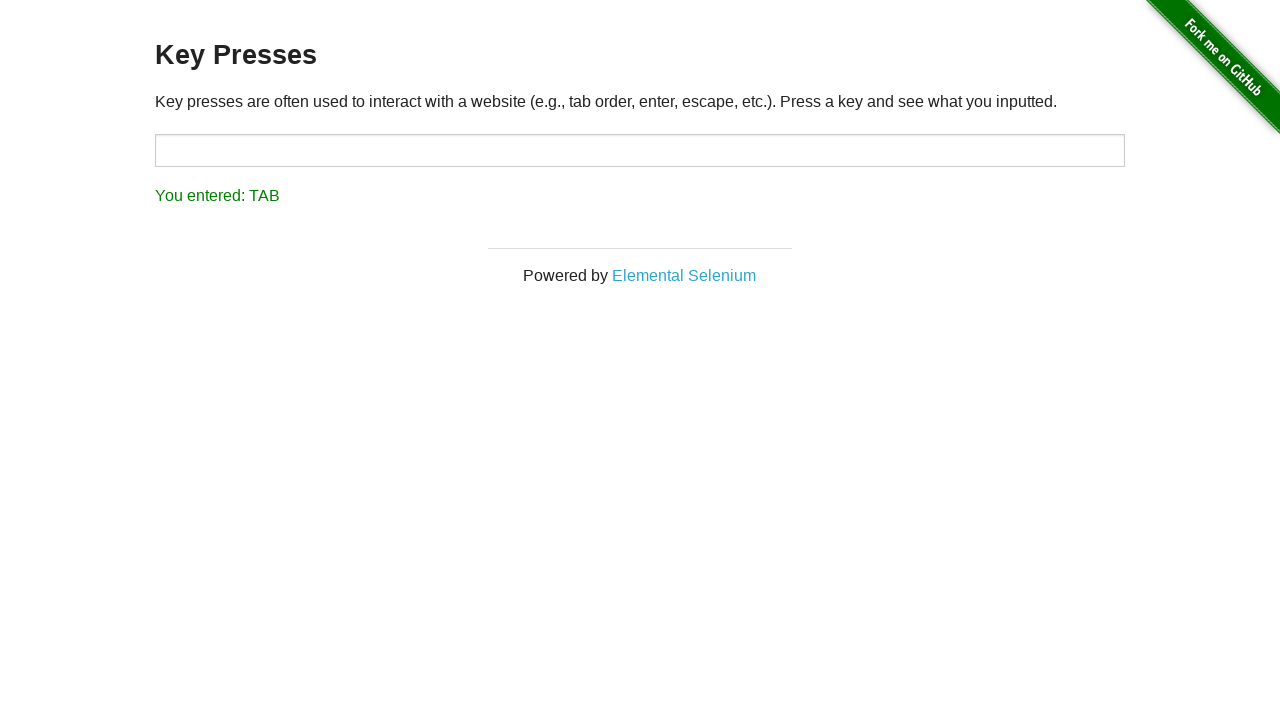

Waited for result element to appear
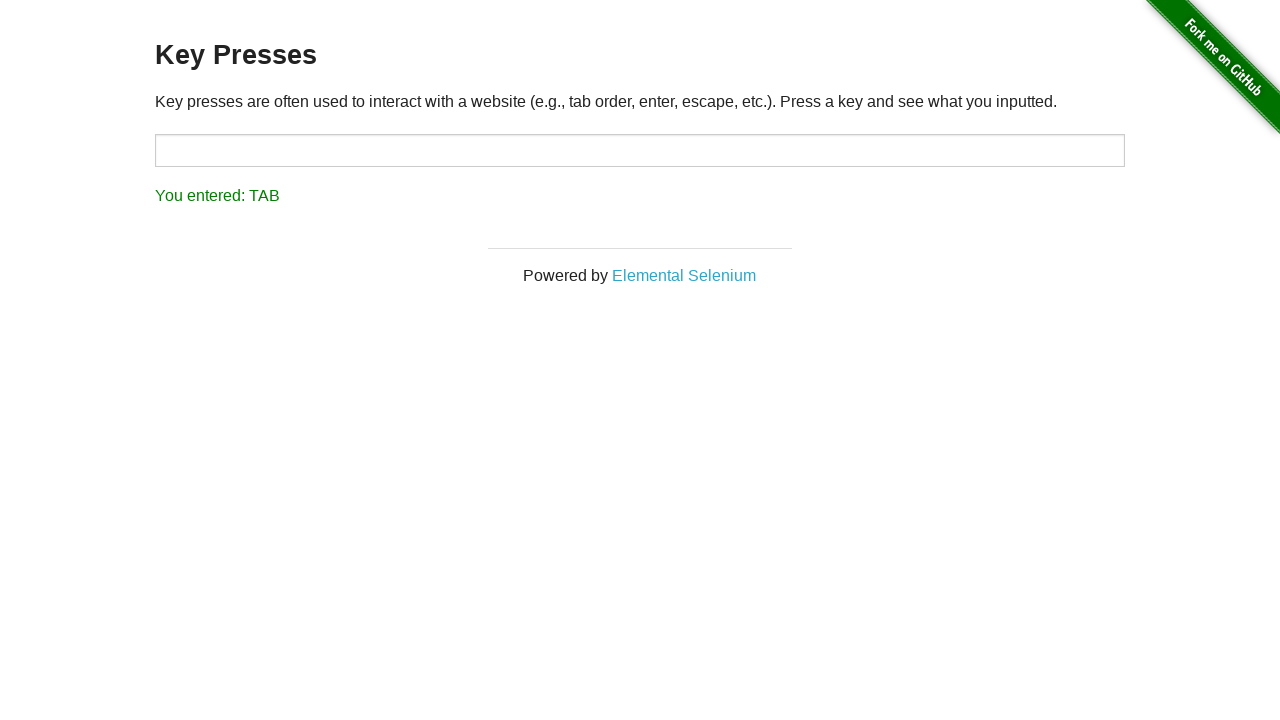

Retrieved result text content
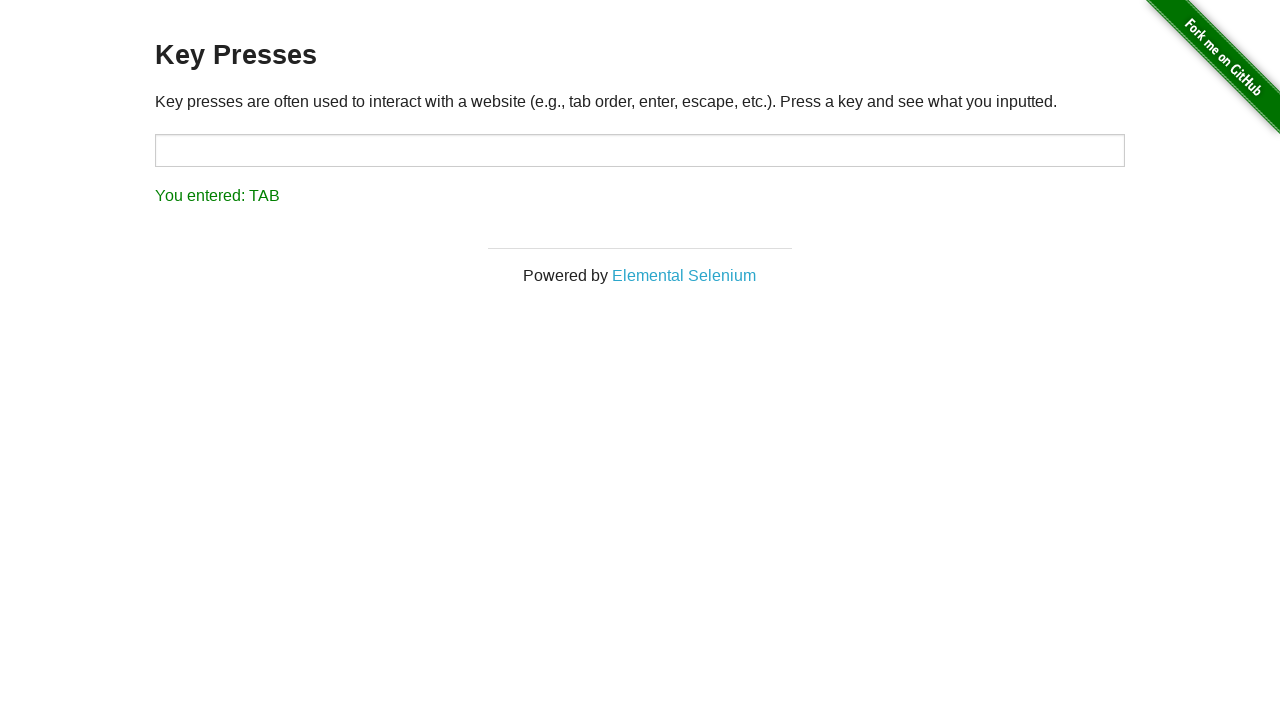

Verified result text matches expected 'You entered: TAB'
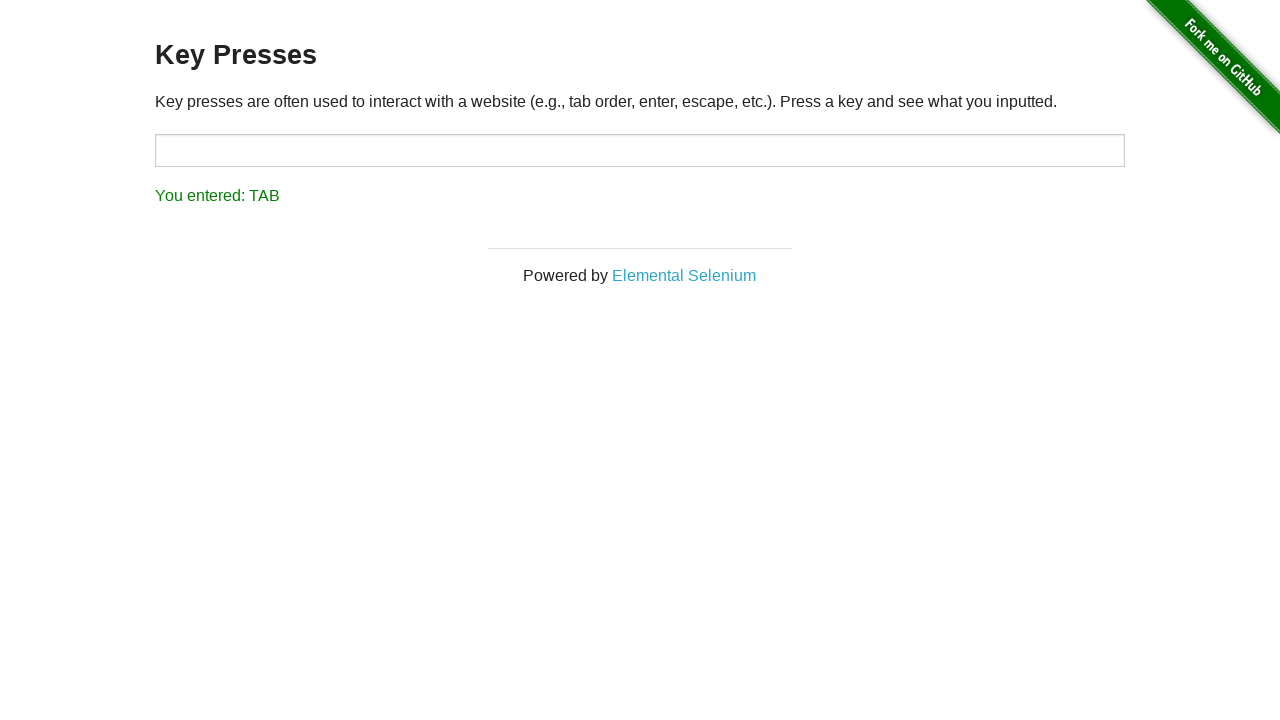

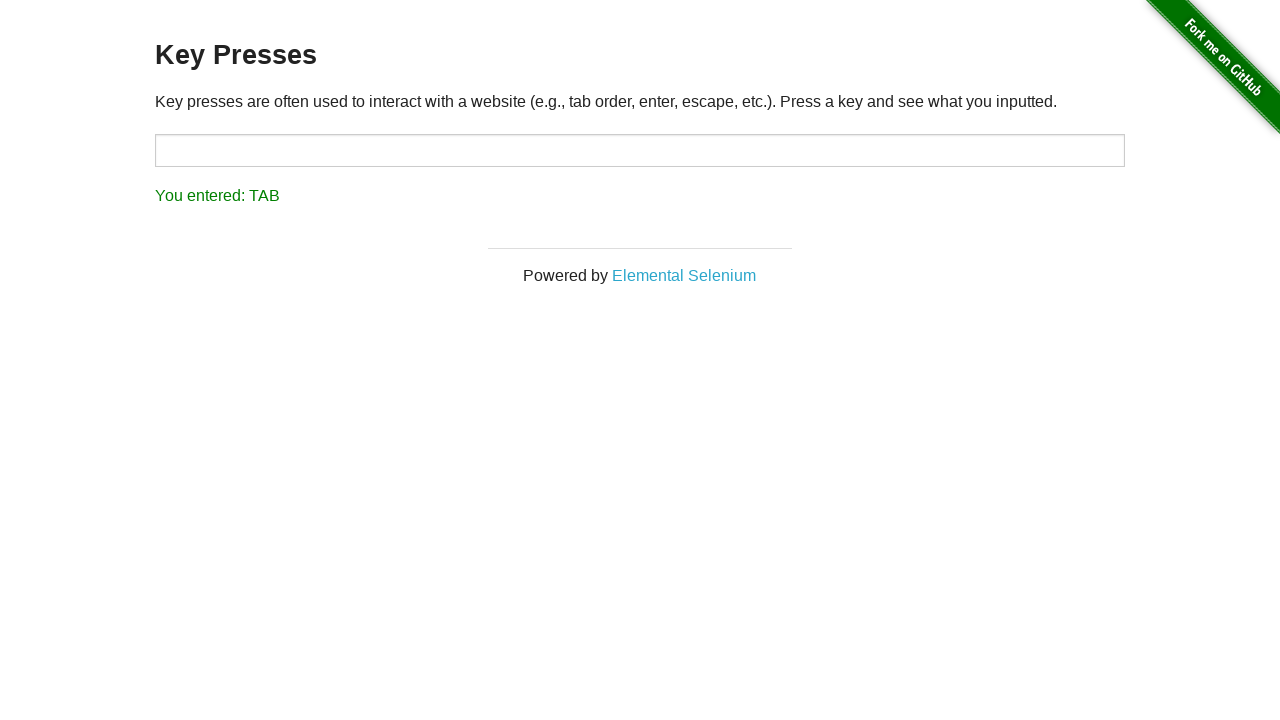